Tests registration form by filling first name, last name, and email fields, then submitting and verifying success message

Starting URL: http://suninjuly.github.io/registration1.html

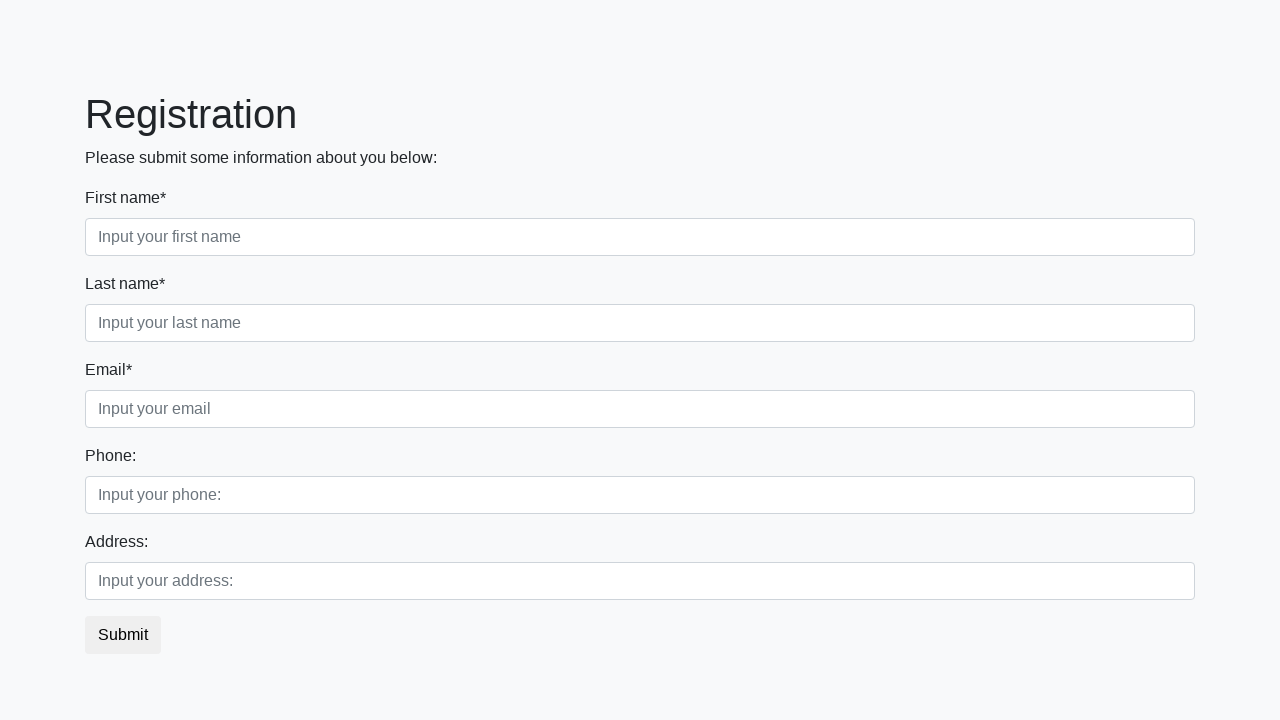

Filled first name field with 'Ivan' on xpath=//div[1]/div/input
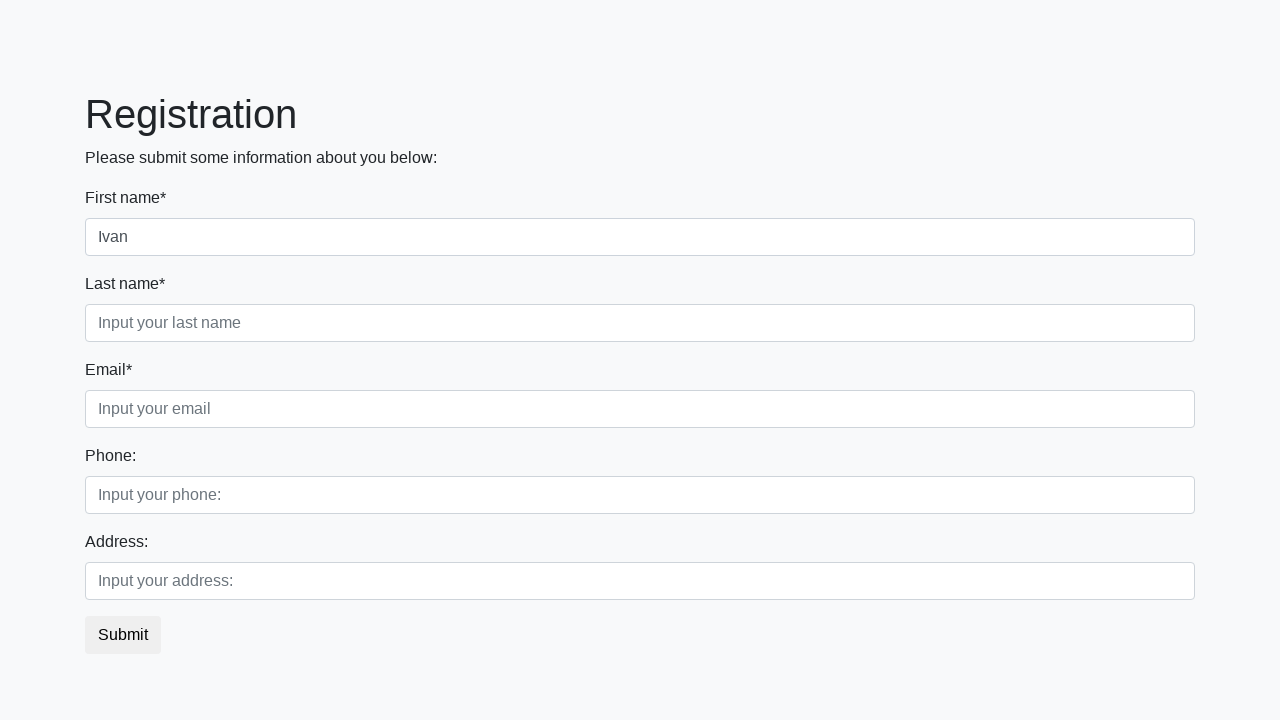

Filled last name field with 'Petrov' on xpath=//div/div[2]/input
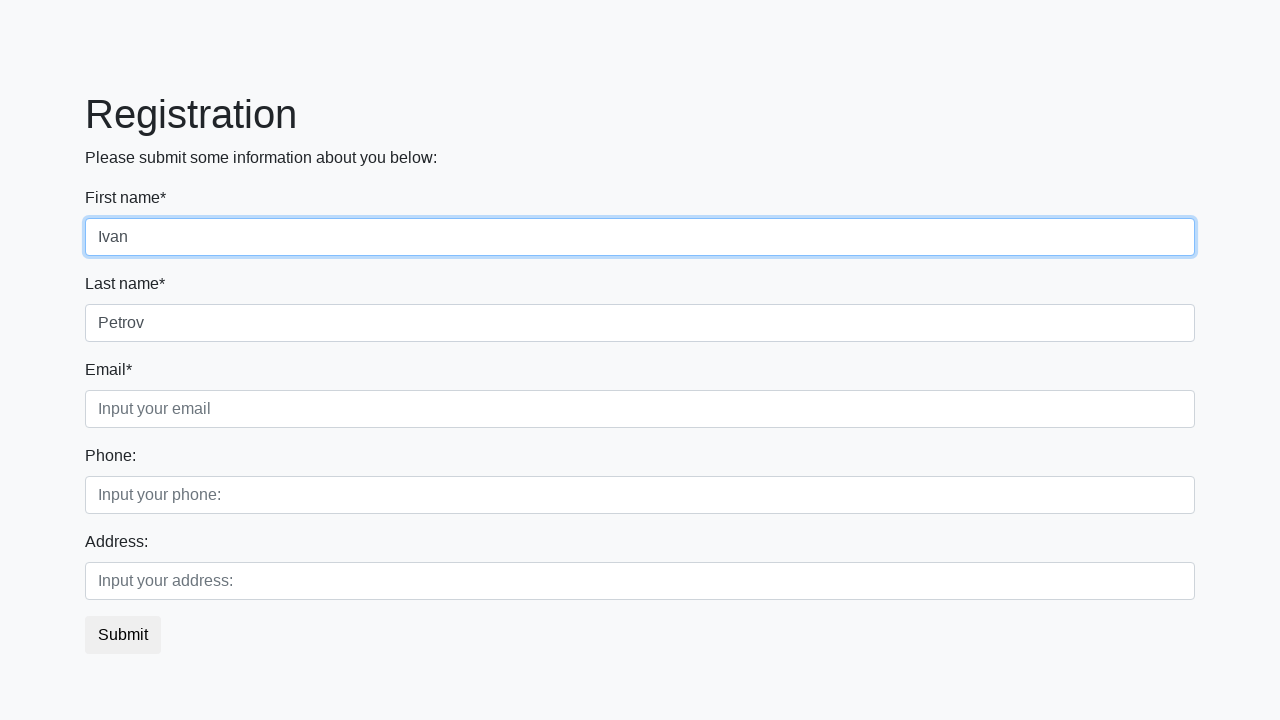

Filled email field with 'test@test.test' on xpath=//div/div[3]/input
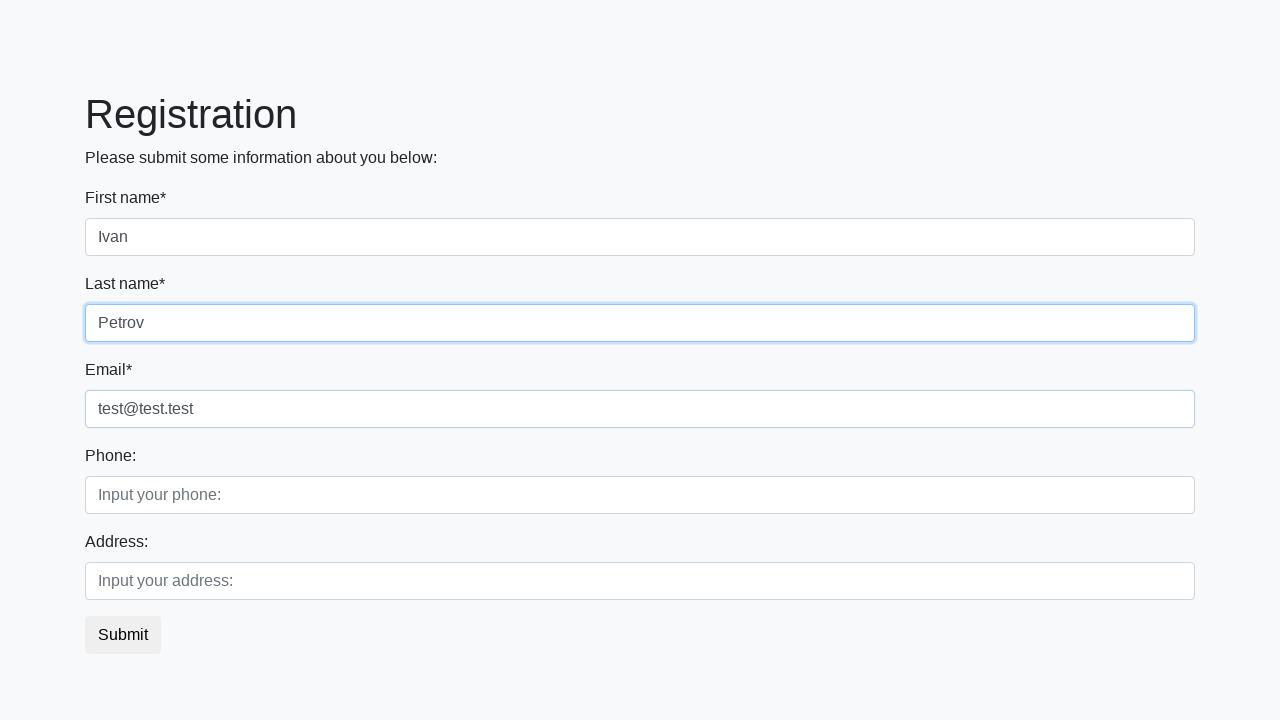

Clicked submit button to register at (123, 635) on xpath=//button[@type='submit']
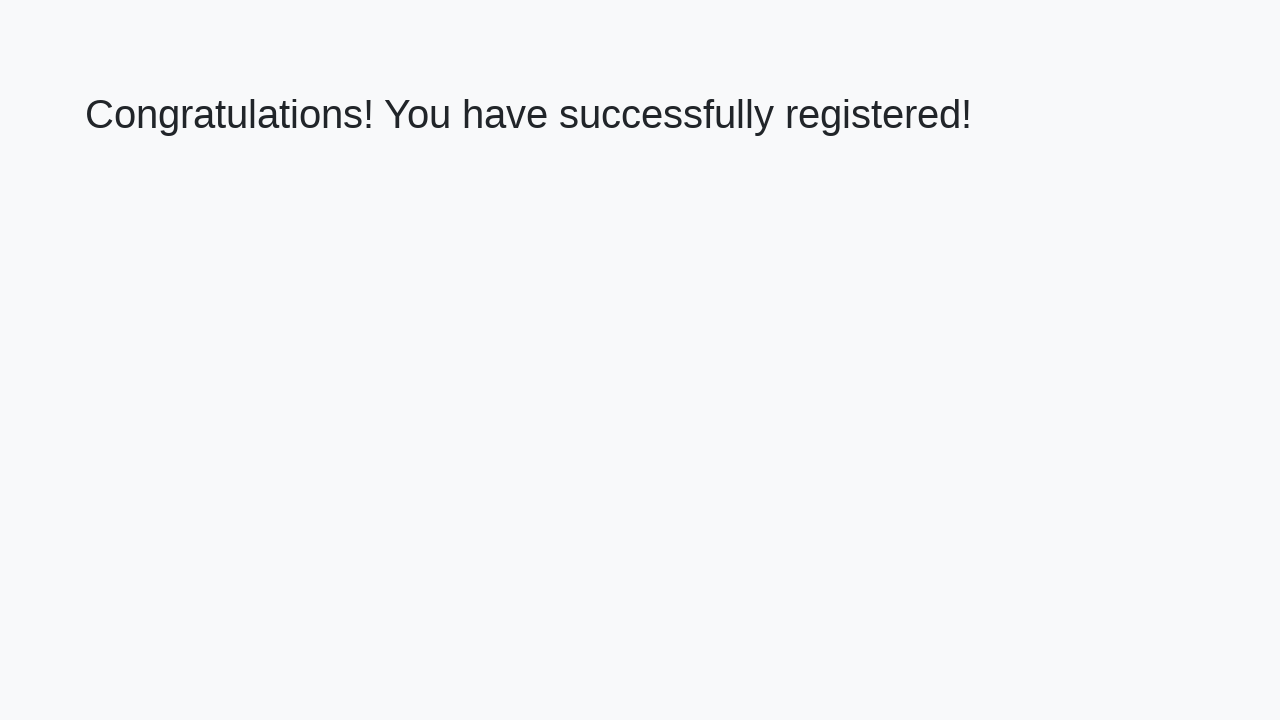

Success message heading loaded
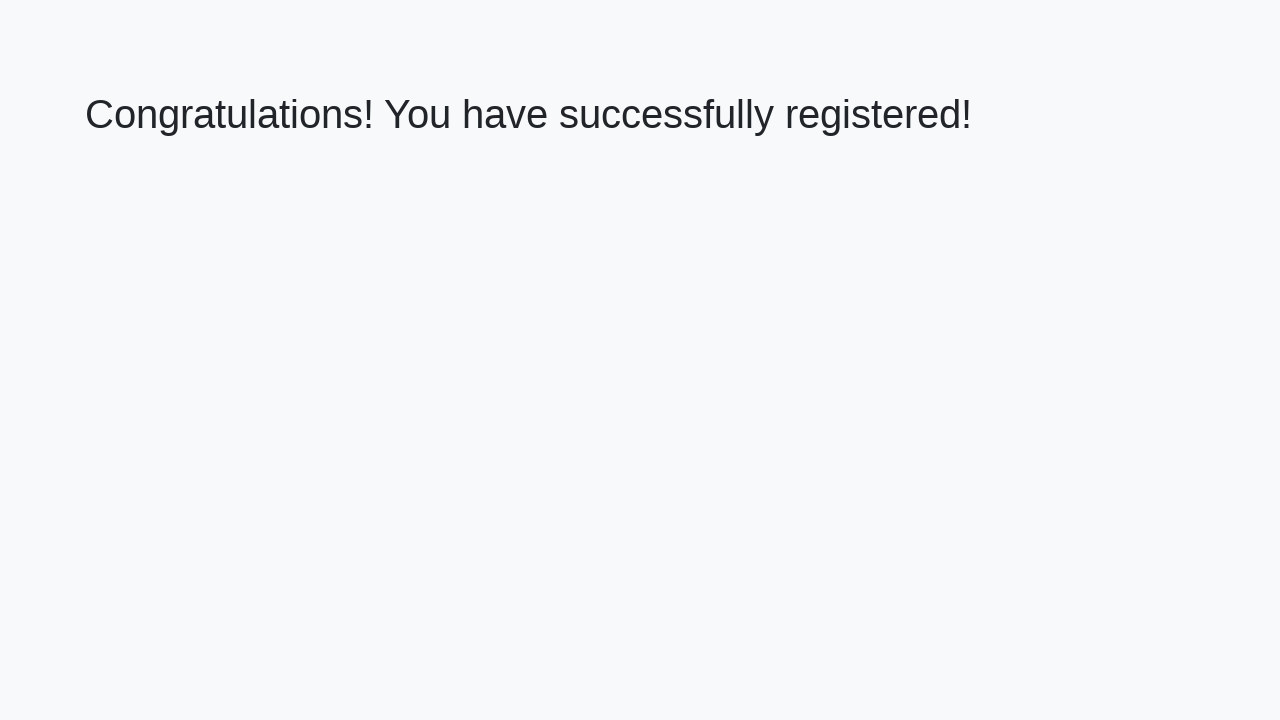

Retrieved success message text: 'Congratulations! You have successfully registered!'
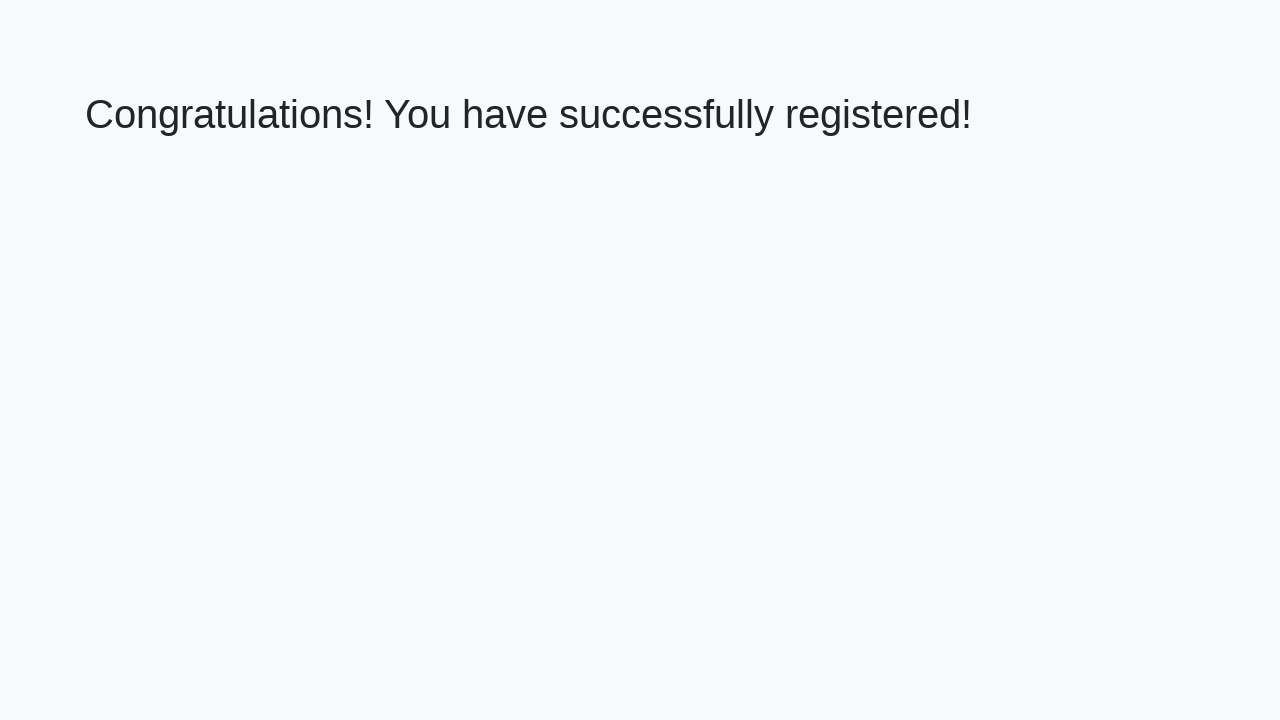

Verified success message matches expected text
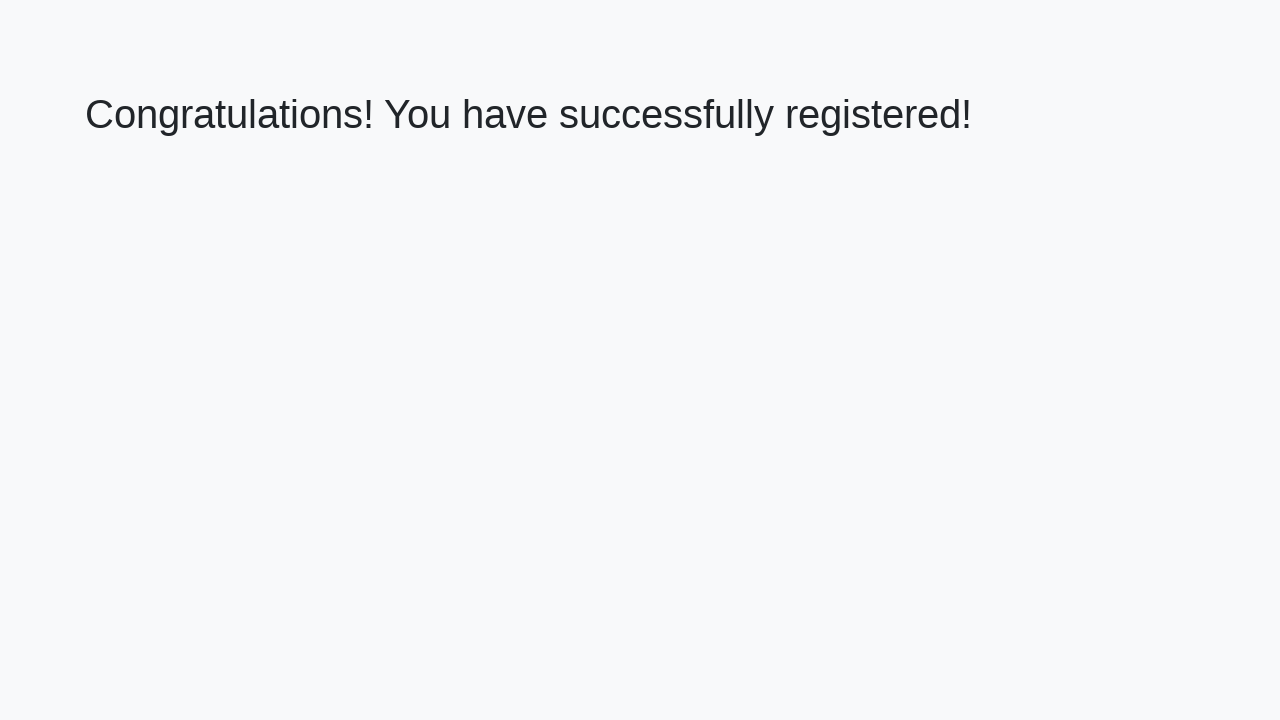

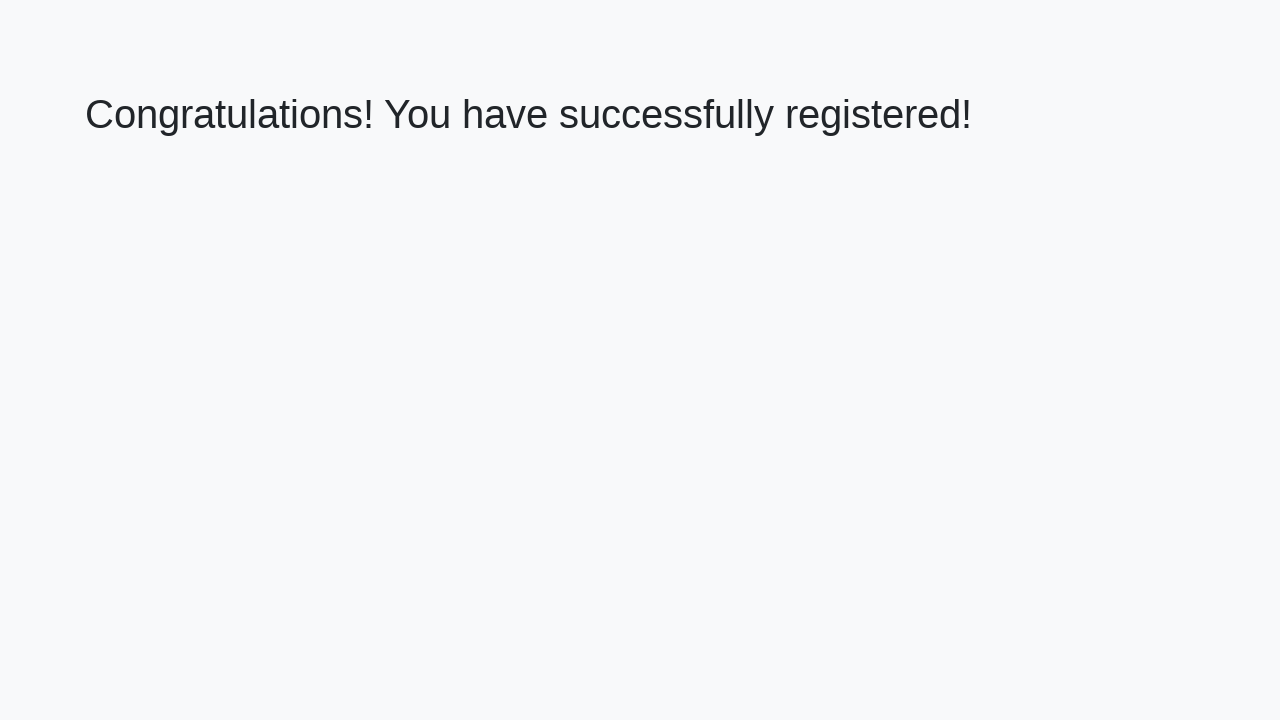